Tests dropdown selection functionality on Rode's where-to-buy page by selecting Vietnam from the country dropdown

Starting URL: https://rode.com/en/support/where-to-buy

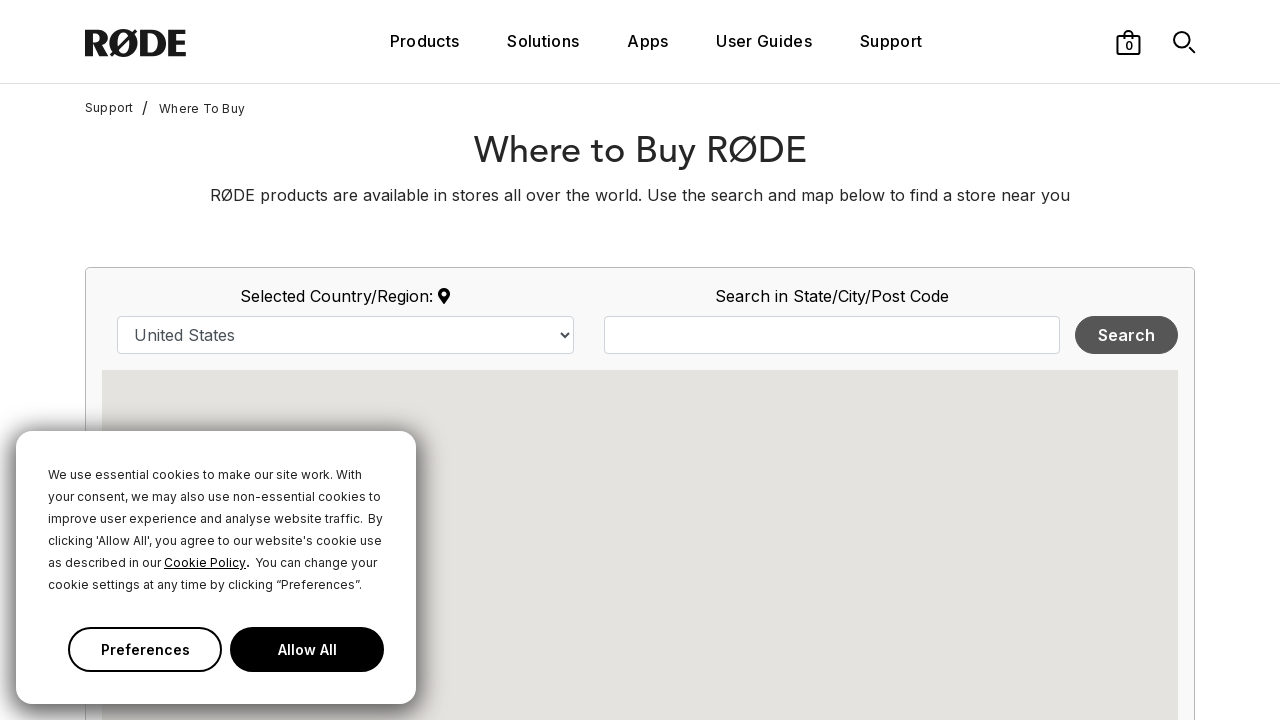

Selected Vietnam from country dropdown on select#country
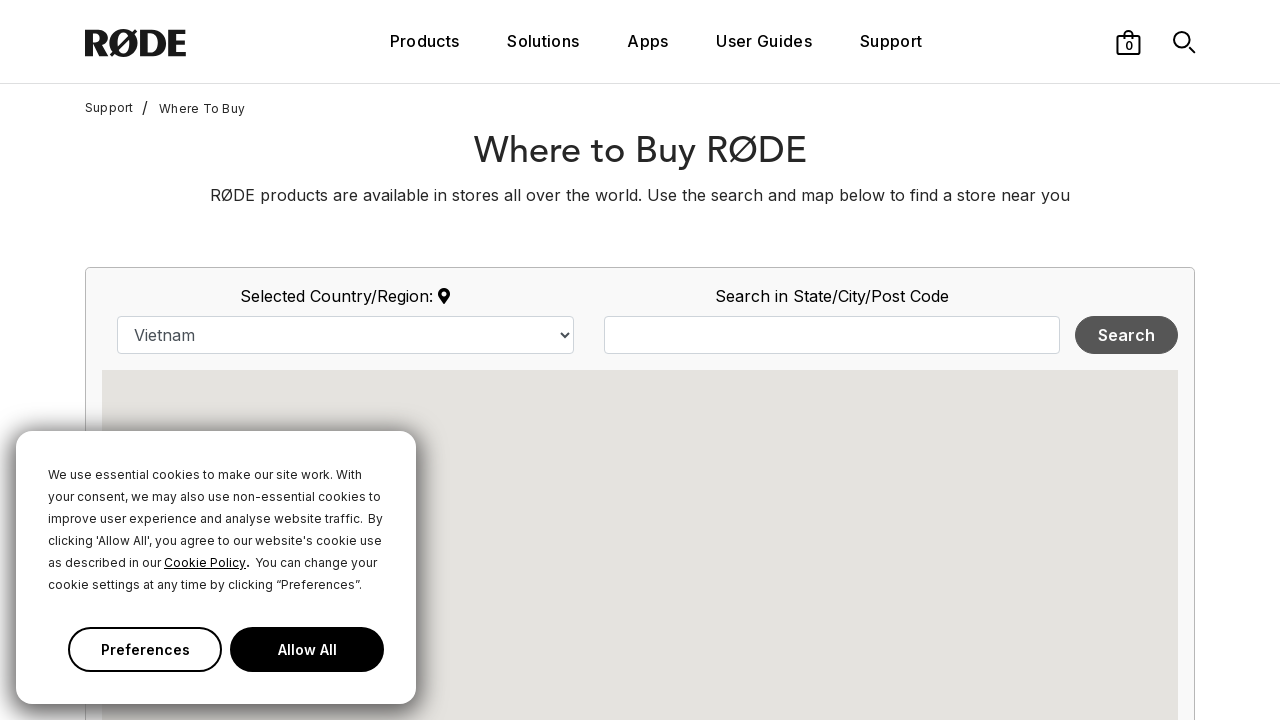

Retrieved selected country dropdown value
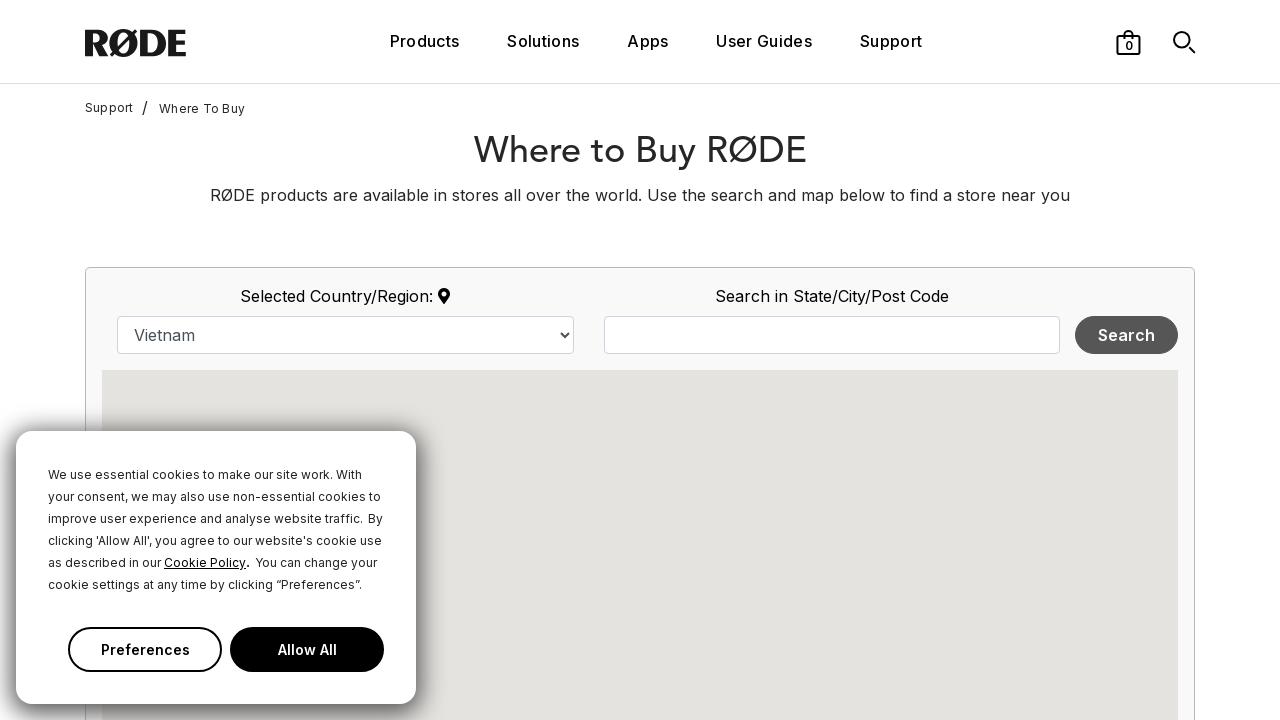

Retrieved text content of selected option
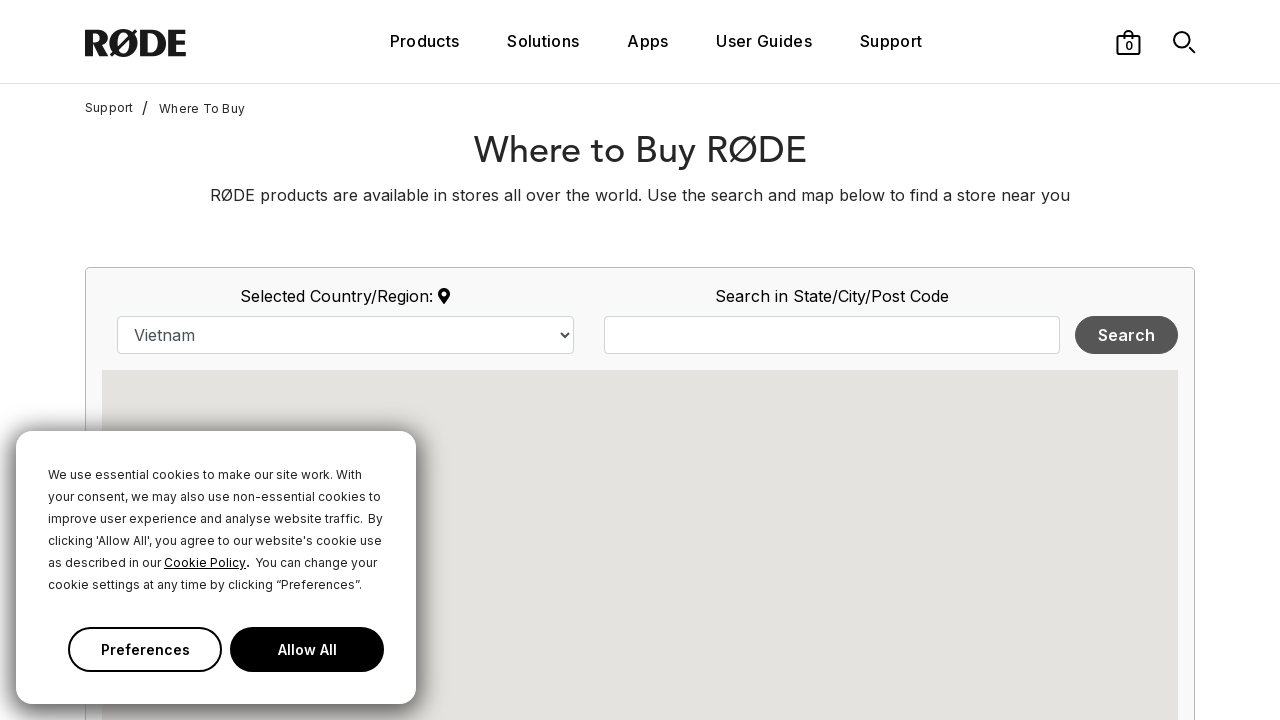

Verified that Vietnam was successfully selected in dropdown
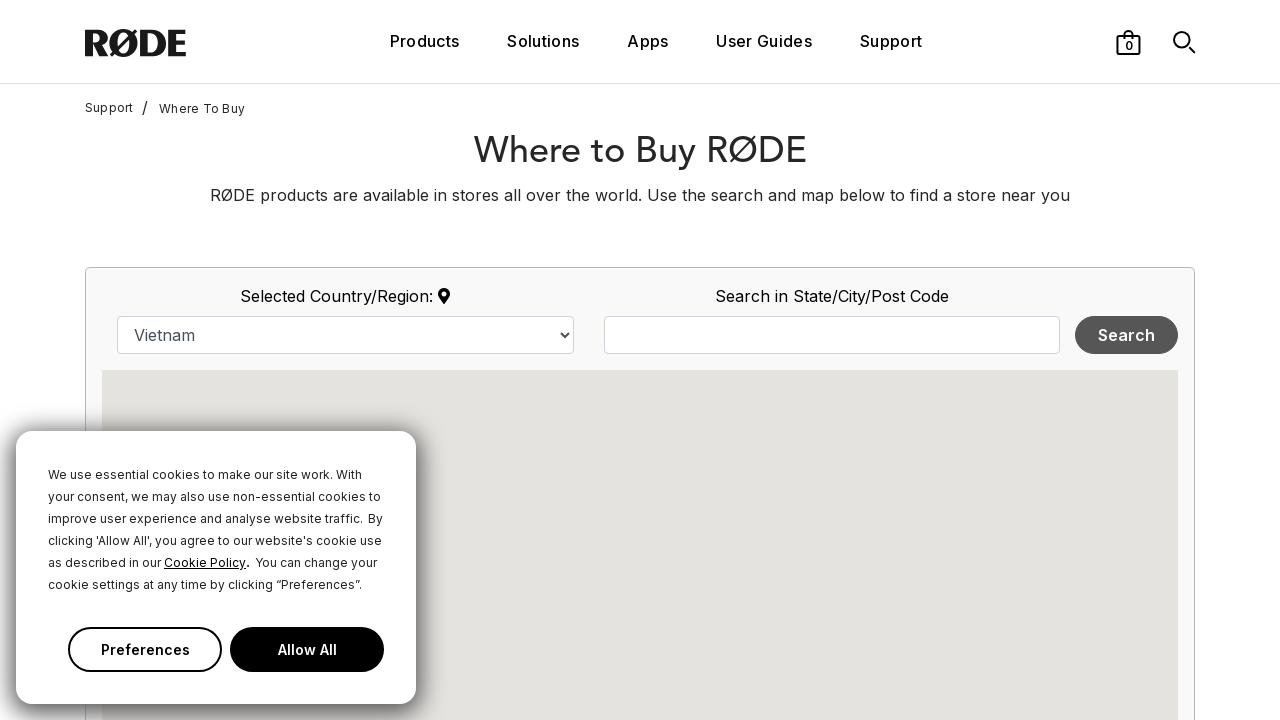

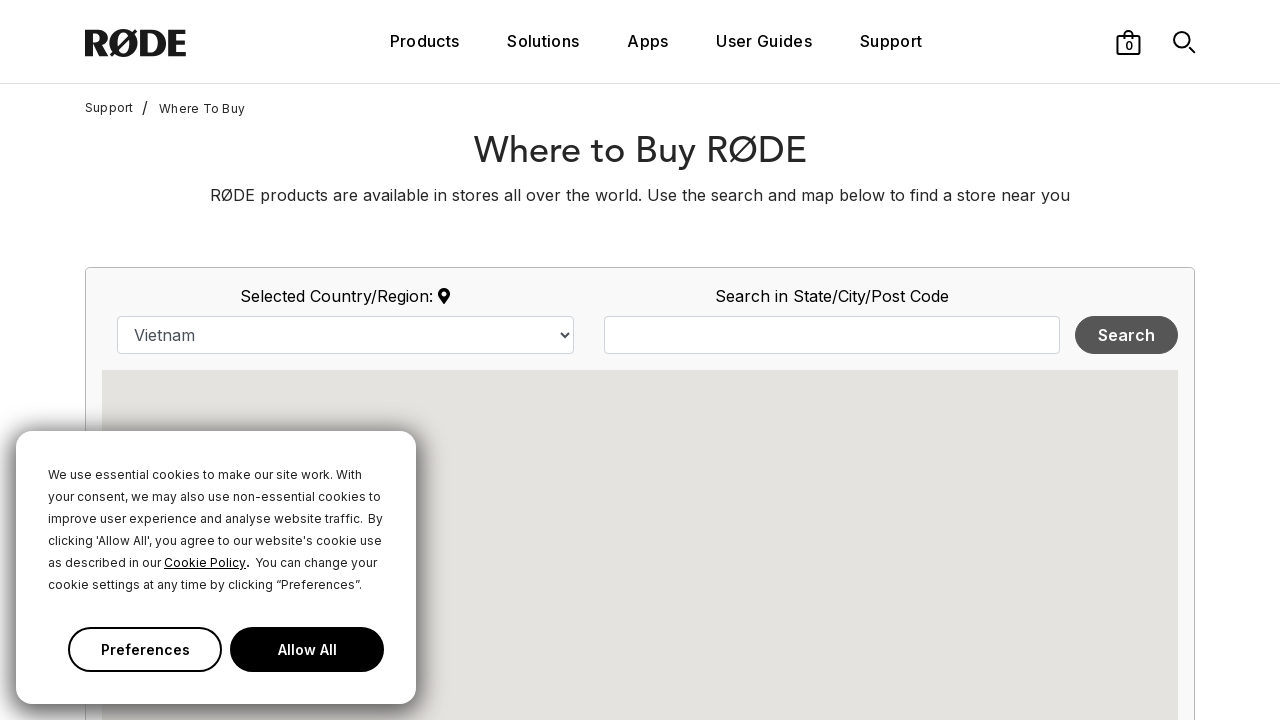